Tests dropdown selection functionality by clicking on a select element and choosing "India" from the available options

Starting URL: https://www.globalsqa.com/demo-site/select-dropdown-menu/#google_vignette

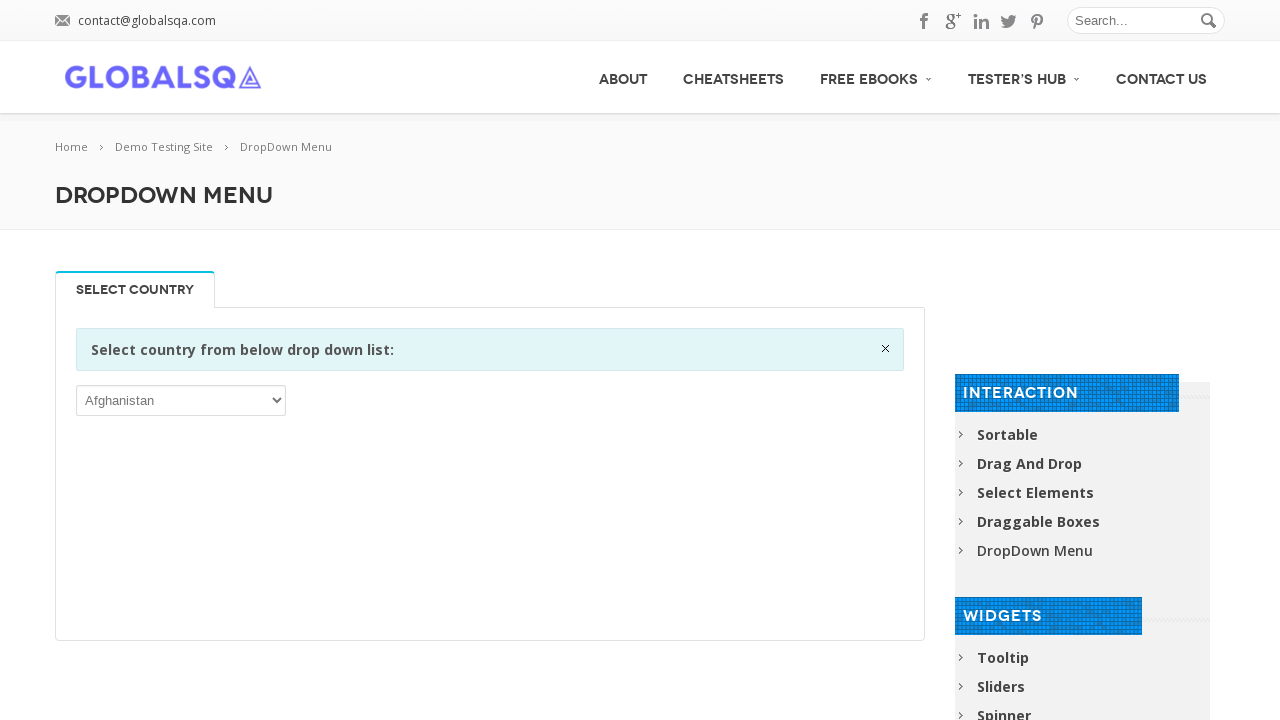

Located dropdown element for country selection
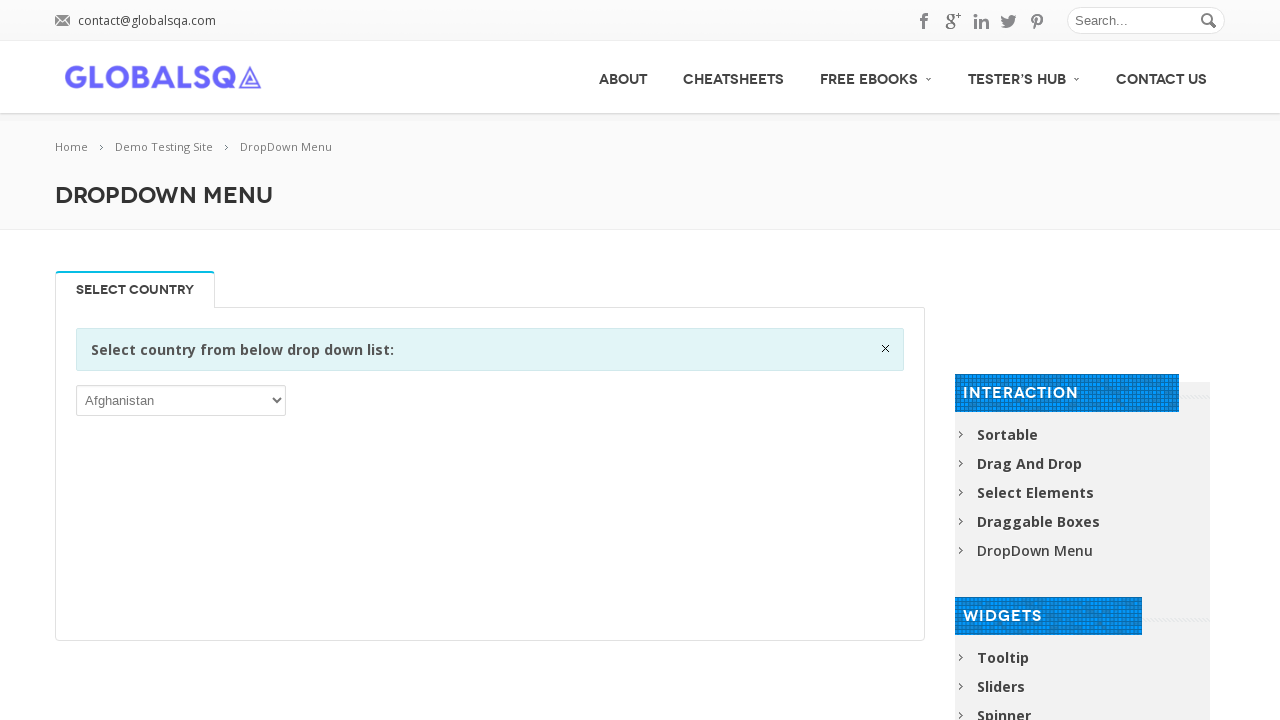

Clicked dropdown to open available options at (181, 400) on xpath=//div[@class='information closable']/following-sibling::p/select
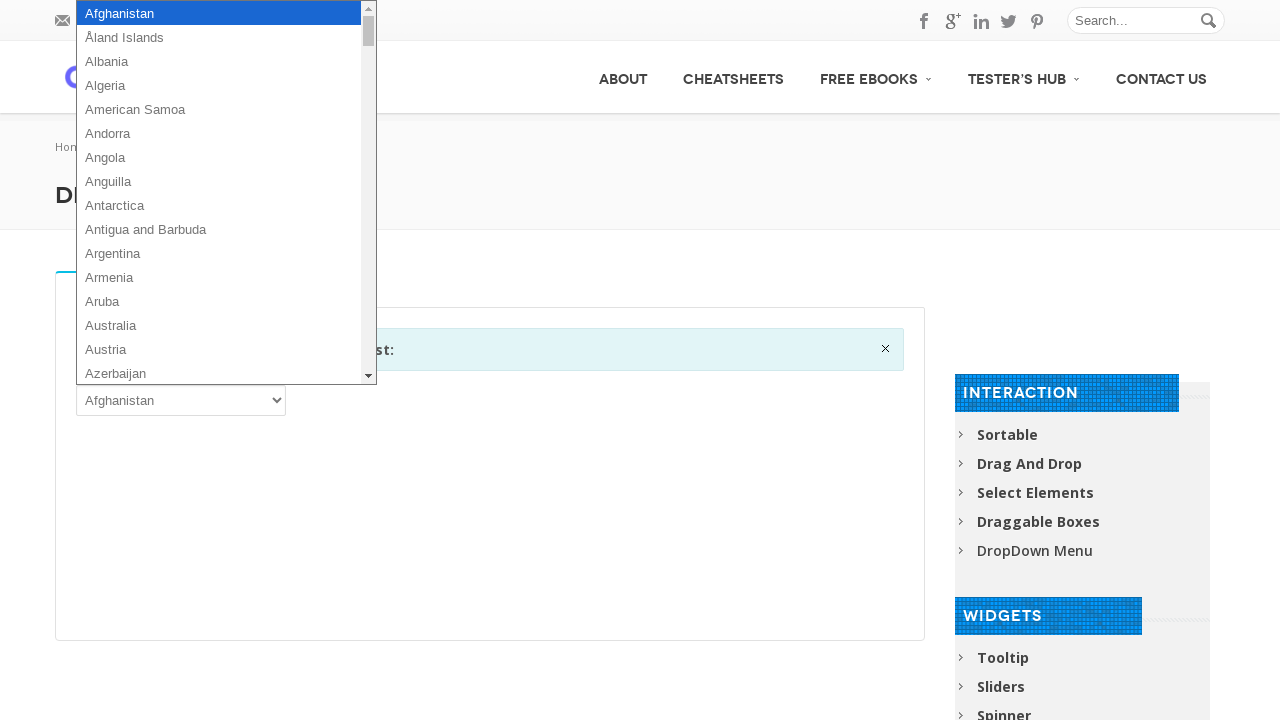

Selected 'India' from dropdown menu on xpath=//div[@class='information closable']/following-sibling::p/select
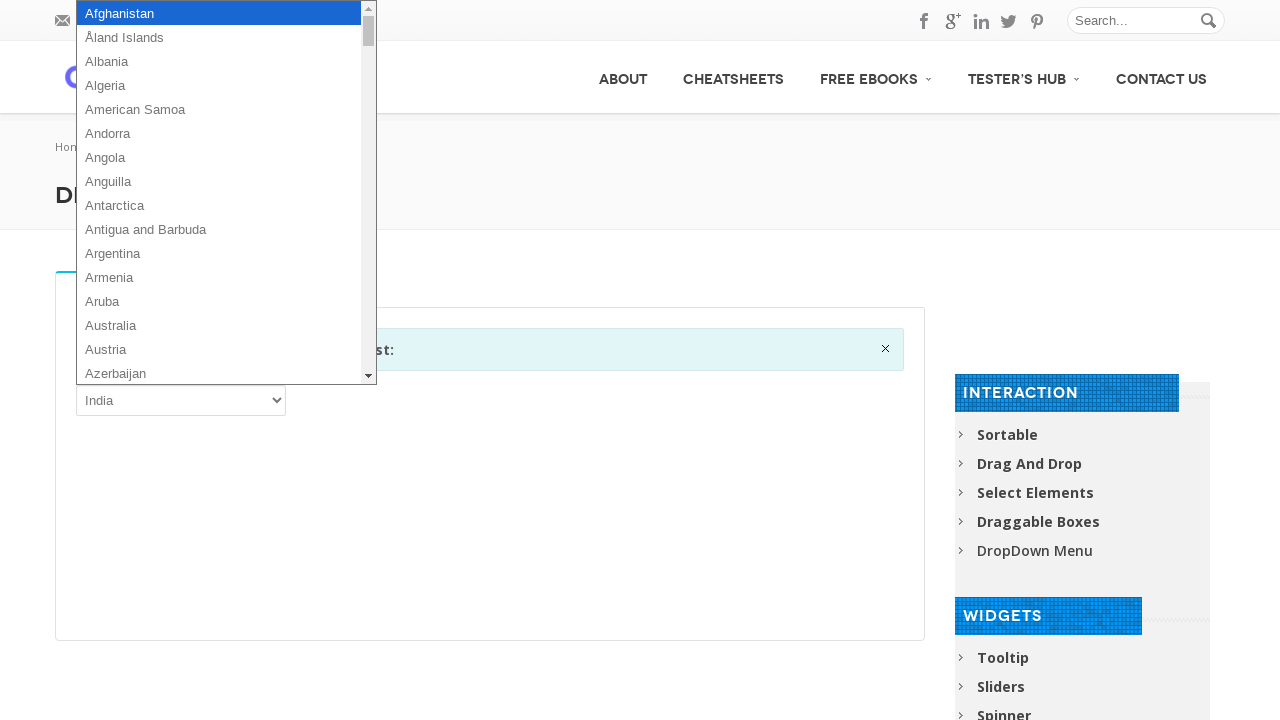

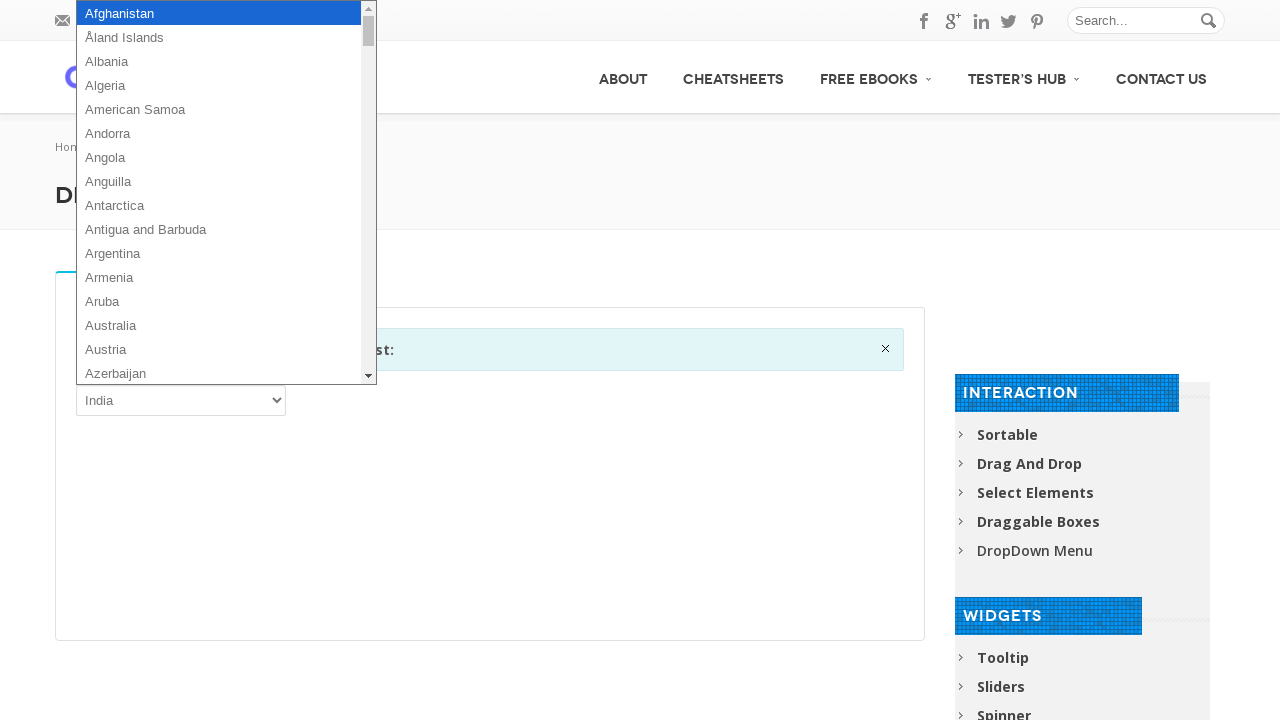